Navigates to OrangeHRM demo login page and waits for the username hint element to become visible, verifying the page loads correctly

Starting URL: https://opensource-demo.orangehrmlive.com/web/index.php/auth/login

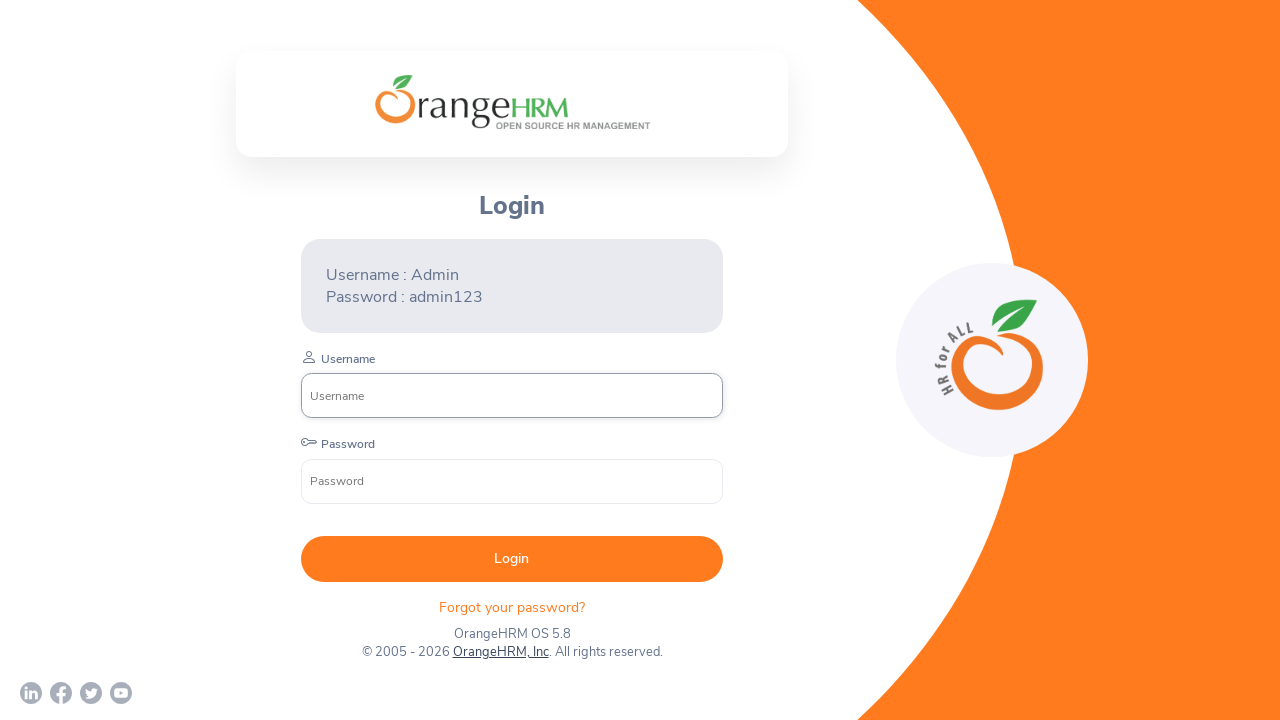

Navigated to OrangeHRM demo login page
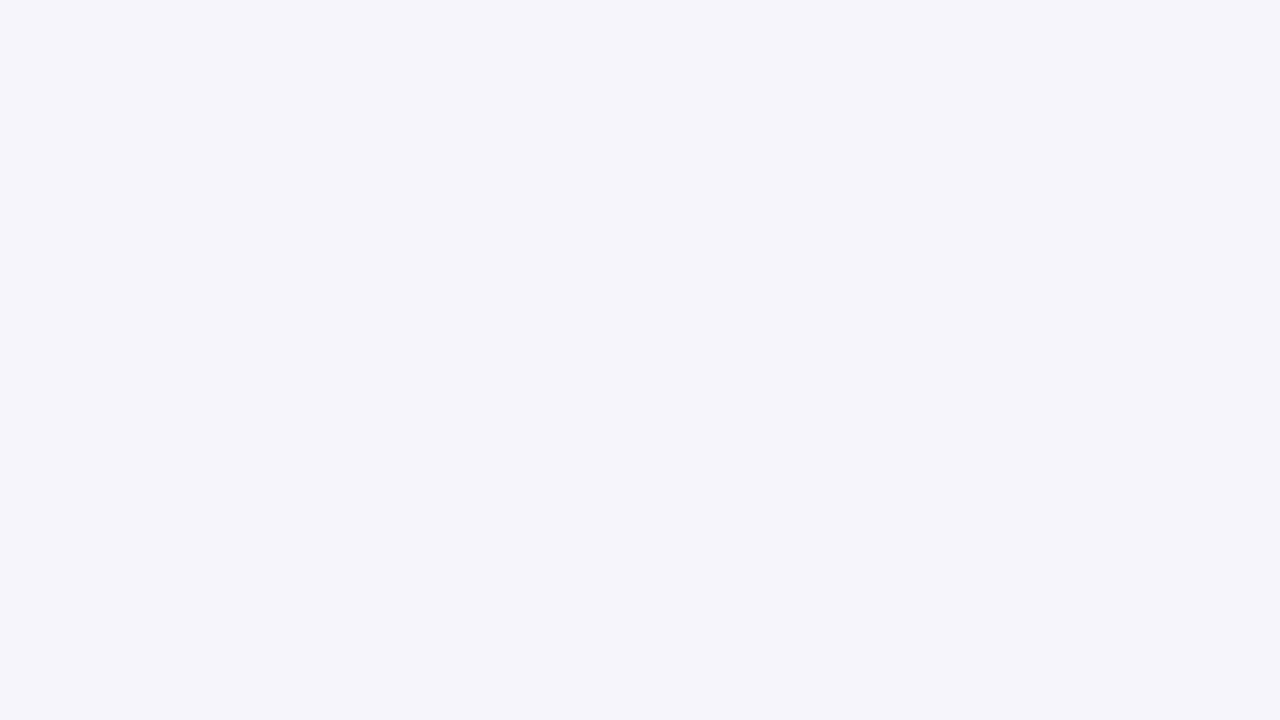

Username hint element became visible
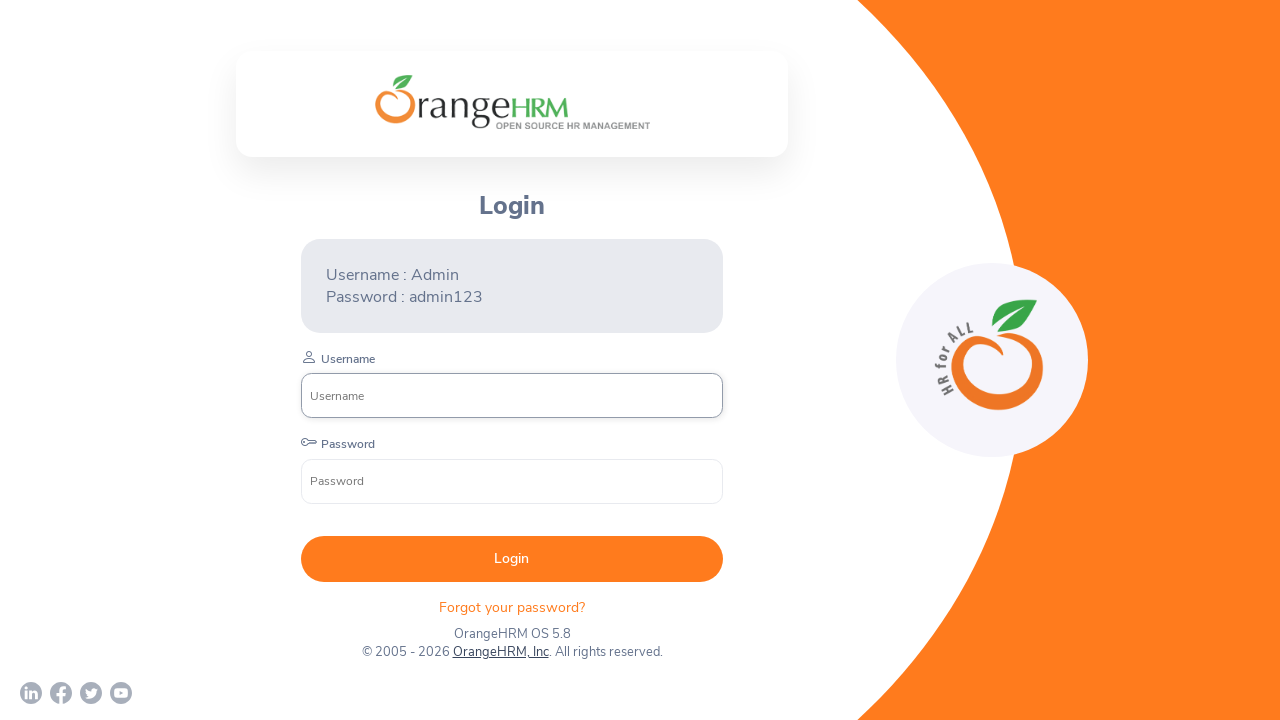

Retrieved username hint text: 'Username : Admin'
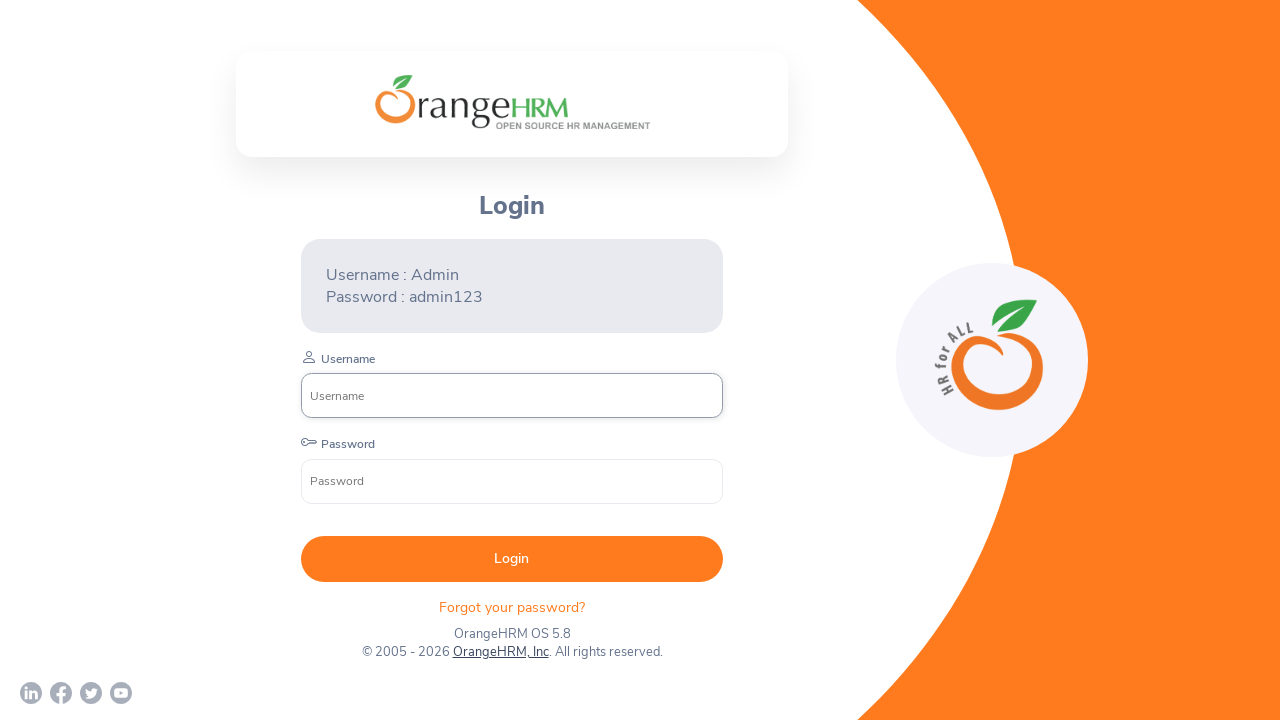

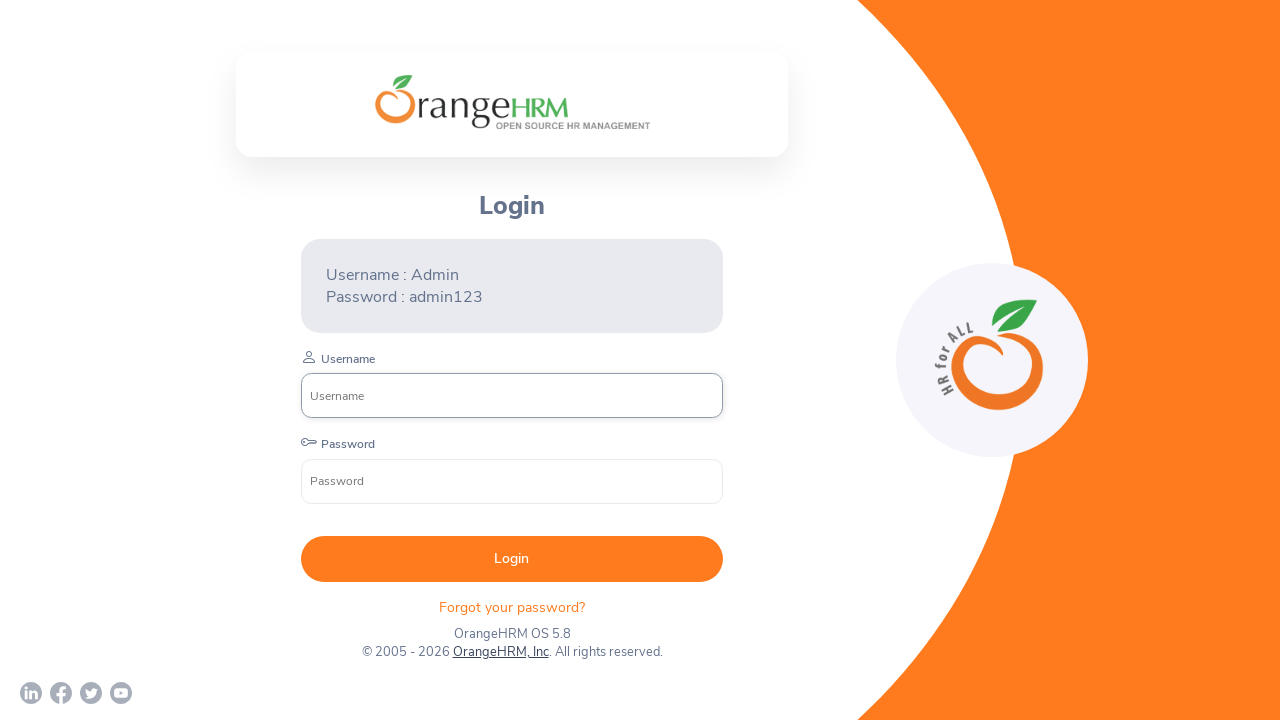